Tests the game search functionality by entering a game name in the search box and verifying the game thumbnail appears

Starting URL: https://masslottery.com/games/draw-and-instants

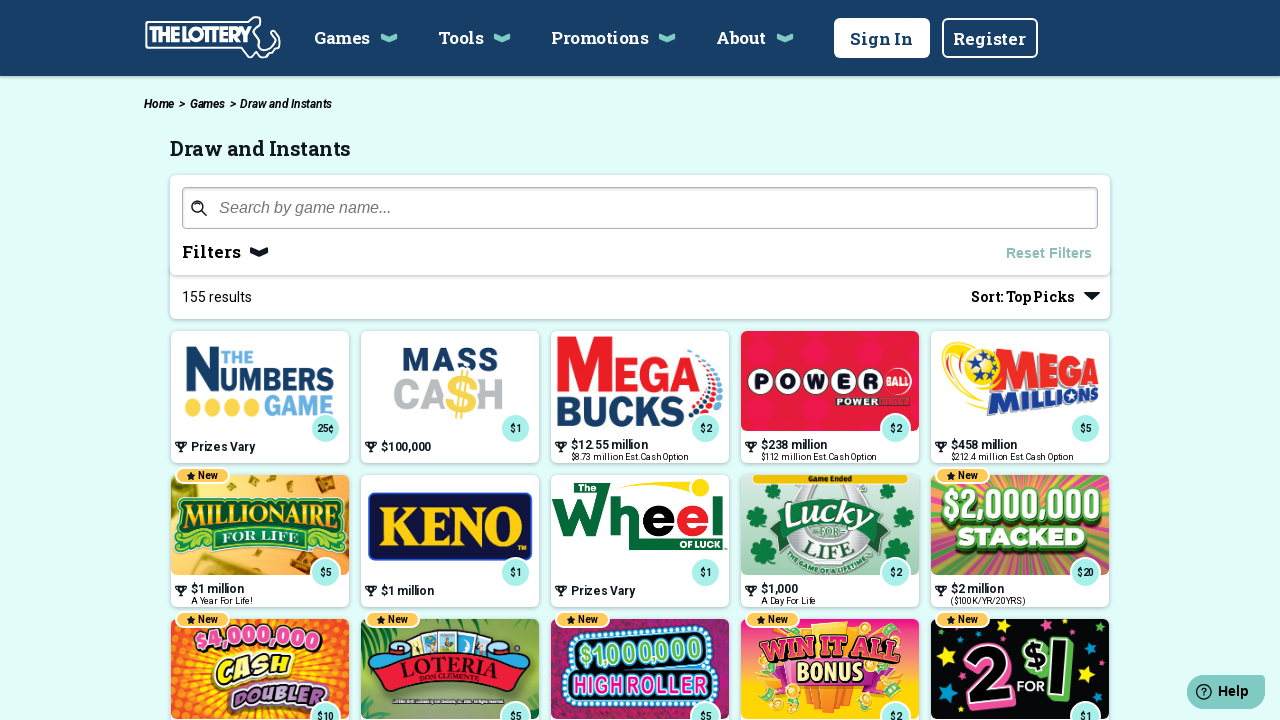

Clicked on the search by game name box at (654, 208) on #games-lobby-search
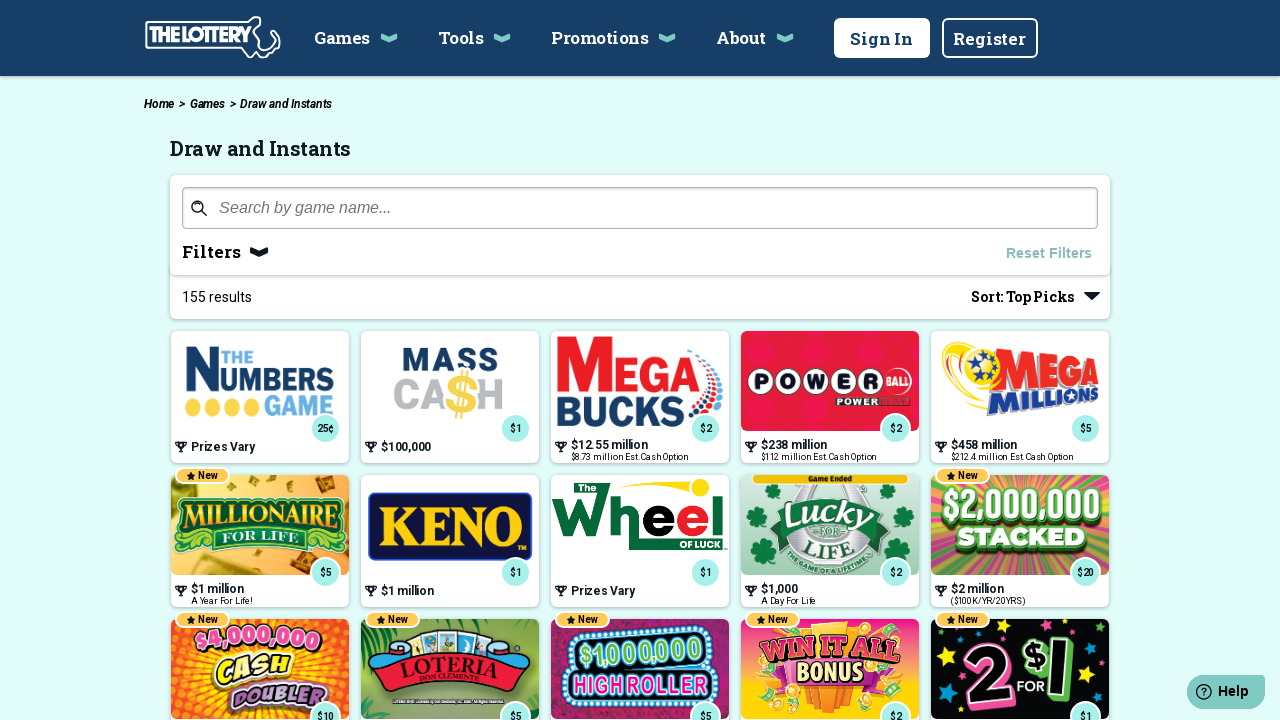

Entered 'the numbers game' in the search field on #games-lobby-search
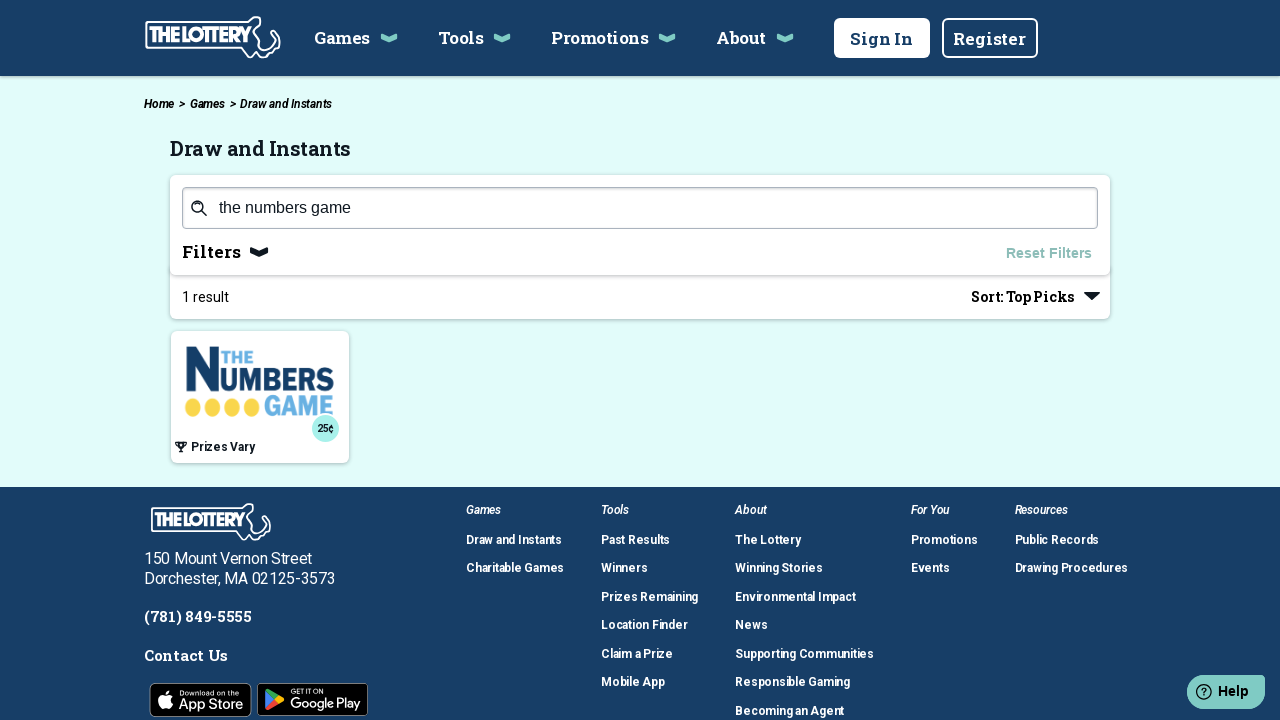

Game search results filtered and displayed, game thumbnail appeared
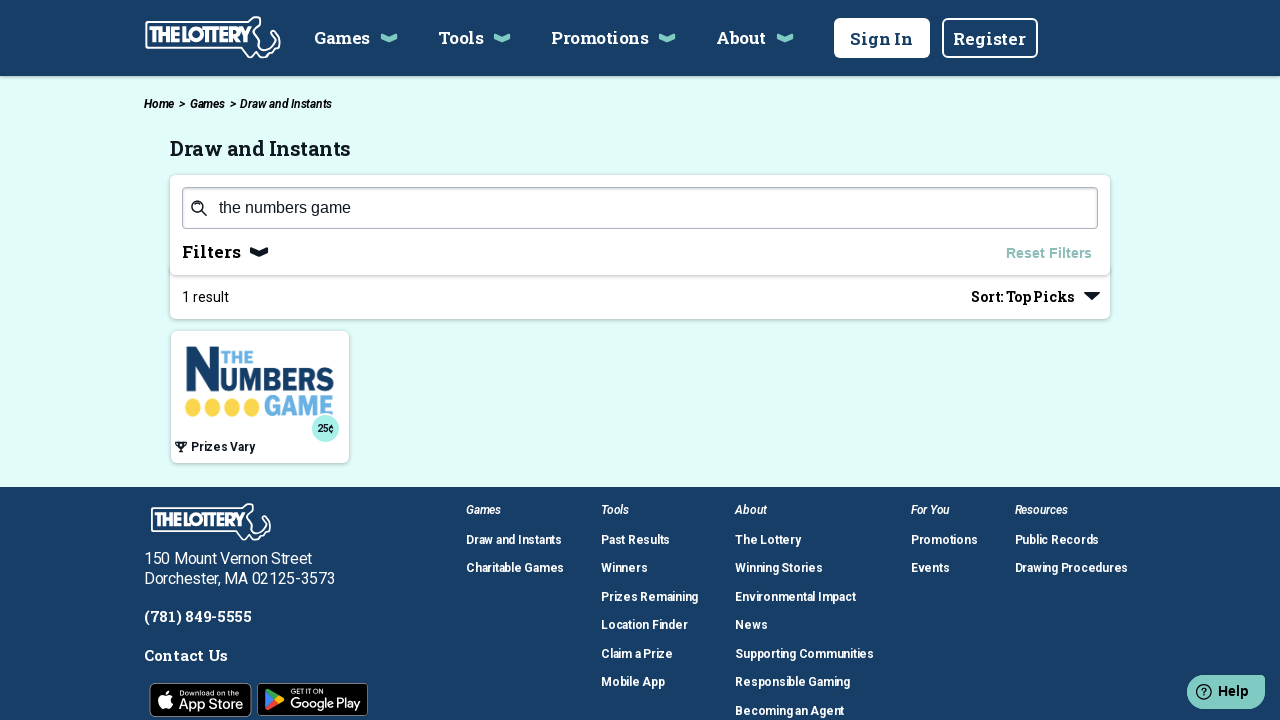

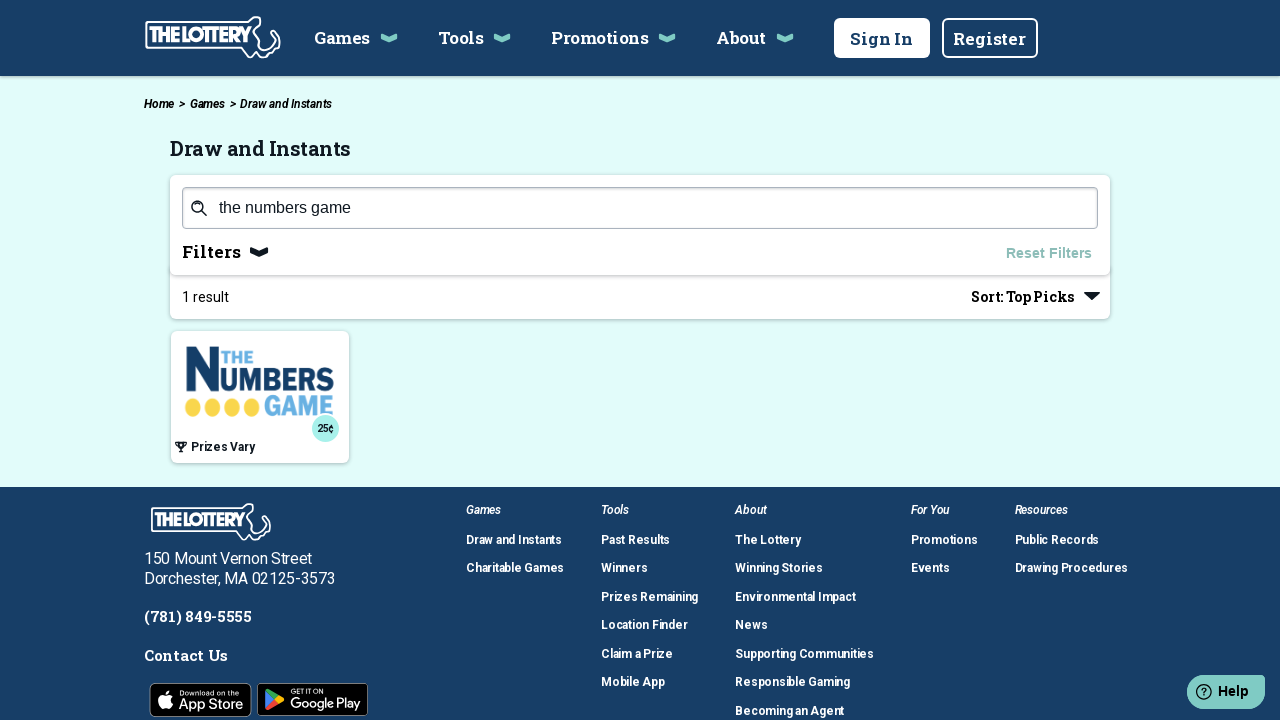